Tests the Rediff signup form by filling in all required fields including personal information, date of birth, location, education details, and submitting the form

Starting URL: https://is.rediff.com/signup/register

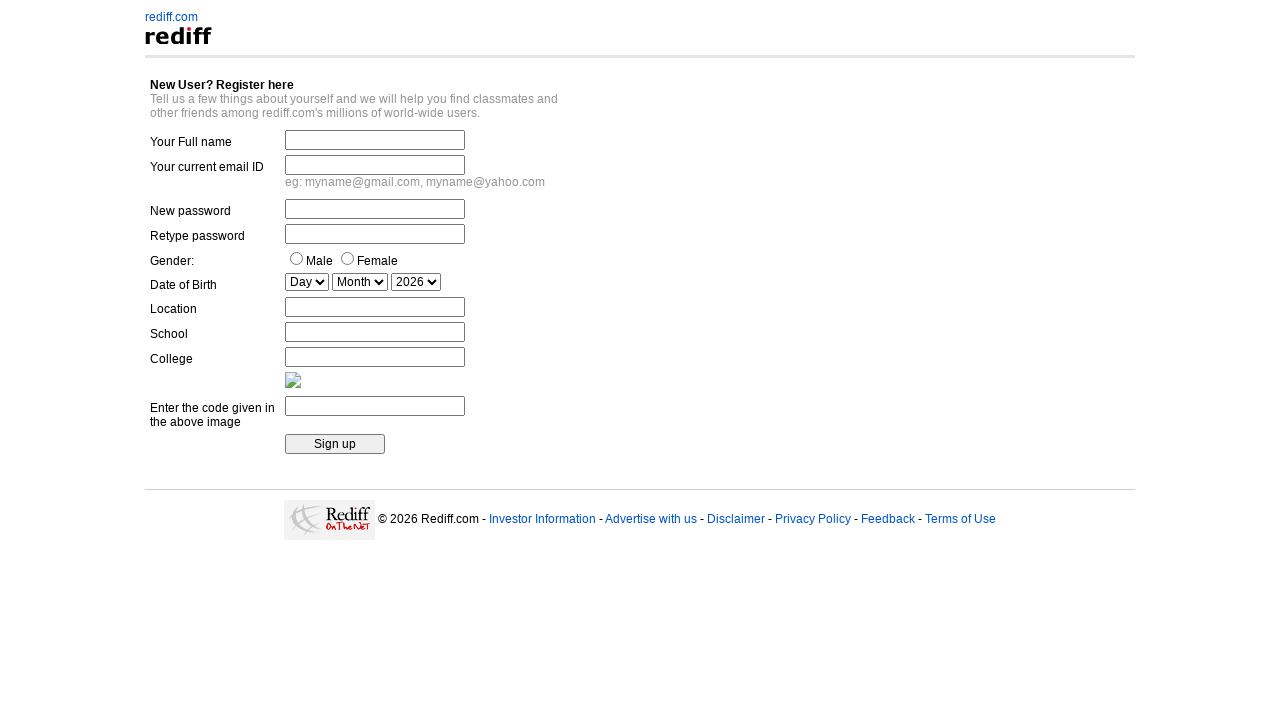

Filled full name field with 'John Smith' on input[name='fullname']
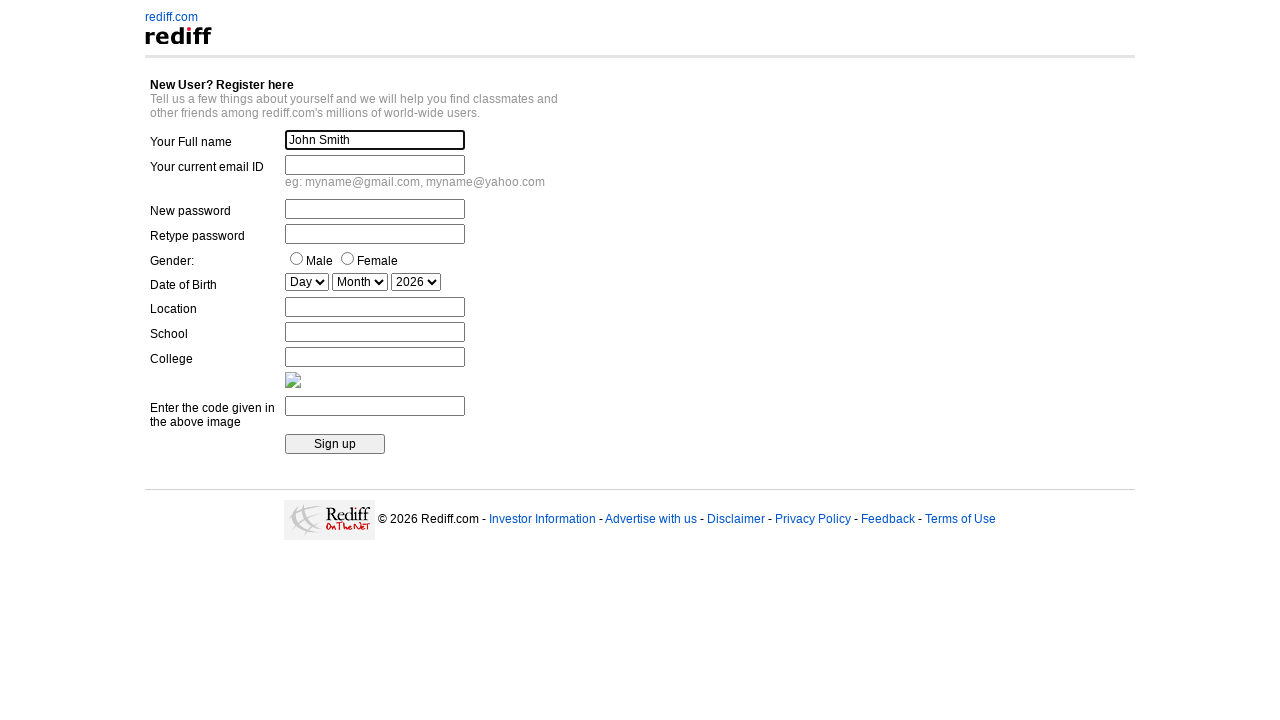

Filled email field with 'testuser2024@example.com' on input[name='emailid']
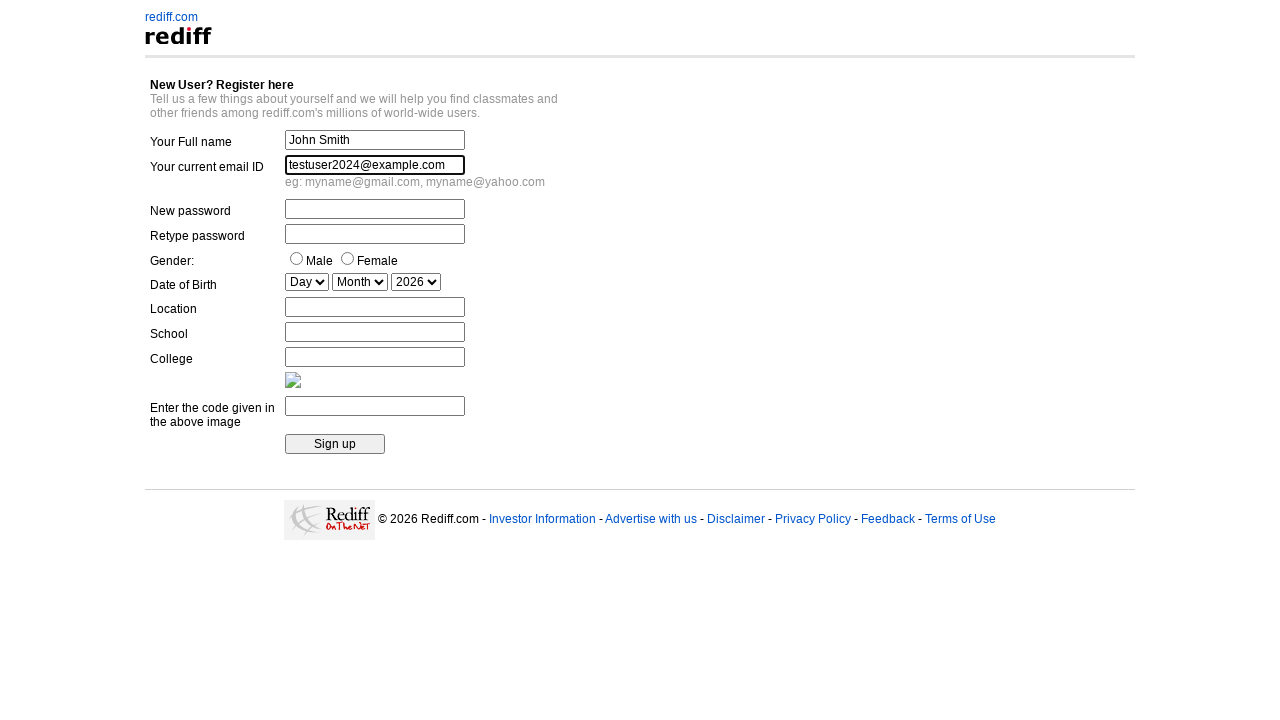

Filled password field with secure password on input#pass
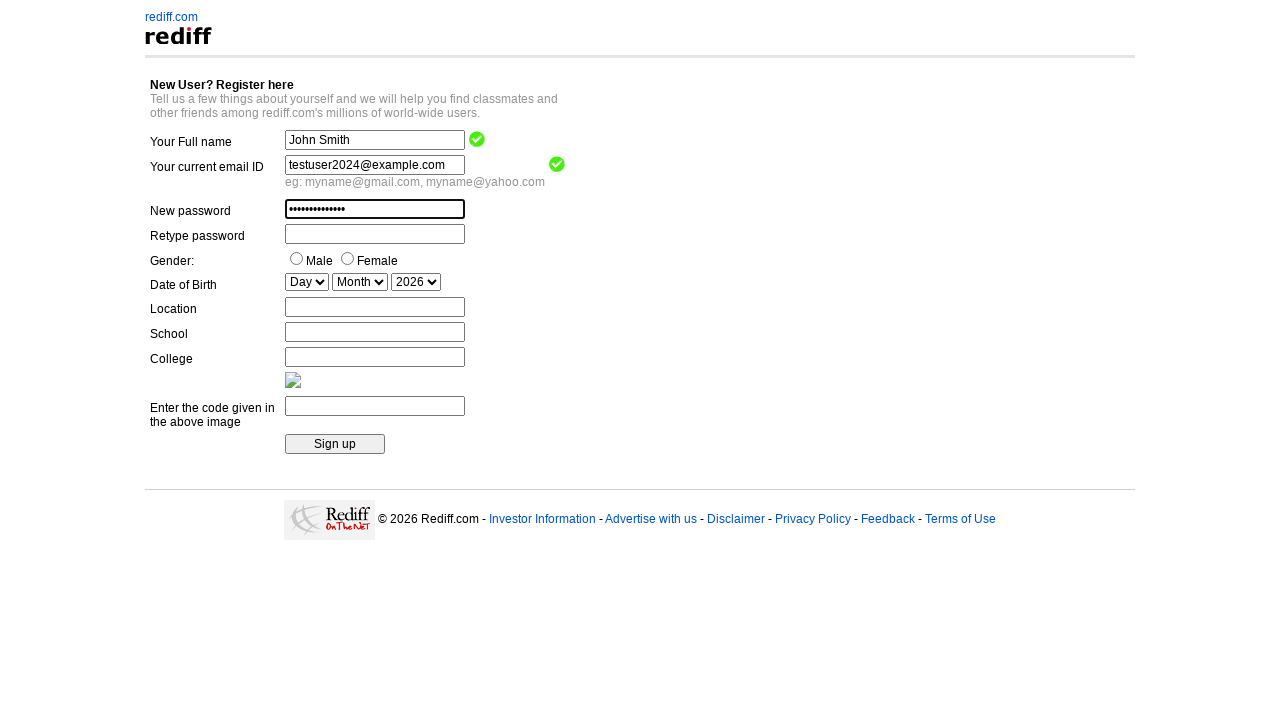

Filled confirm password field with same password on input#repass
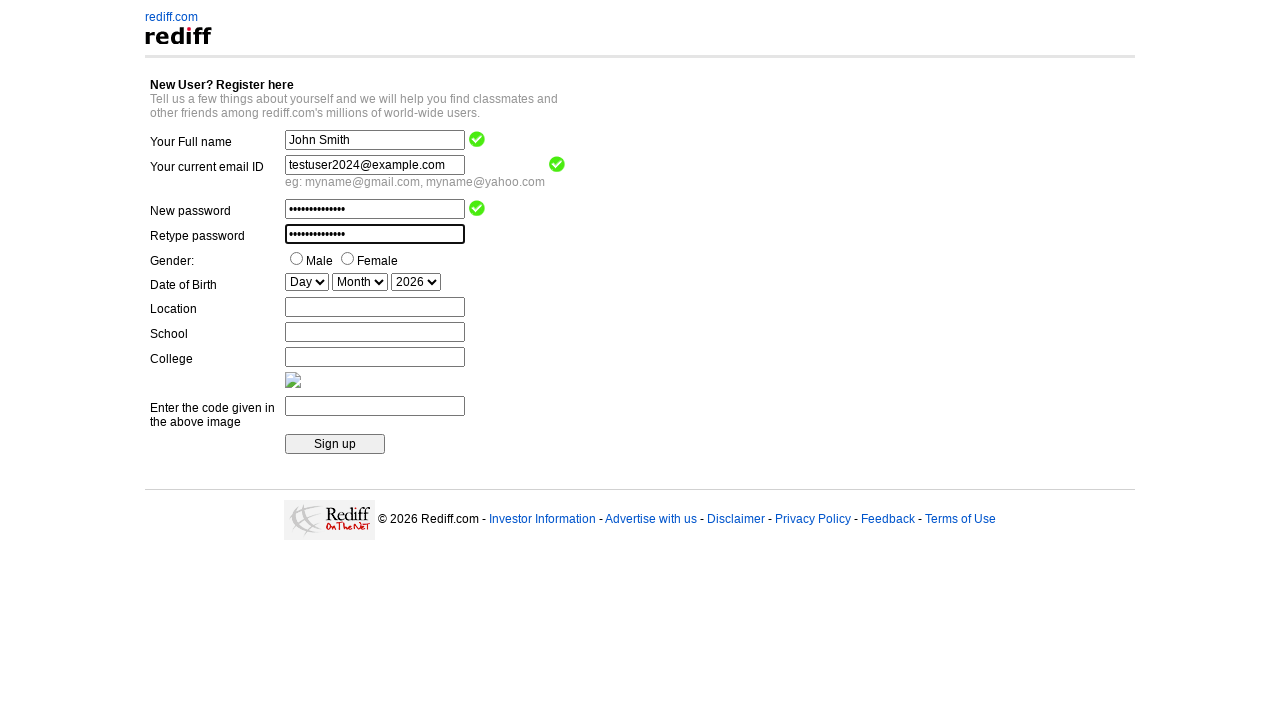

Selected male gender option at (296, 258) on input[value='m']
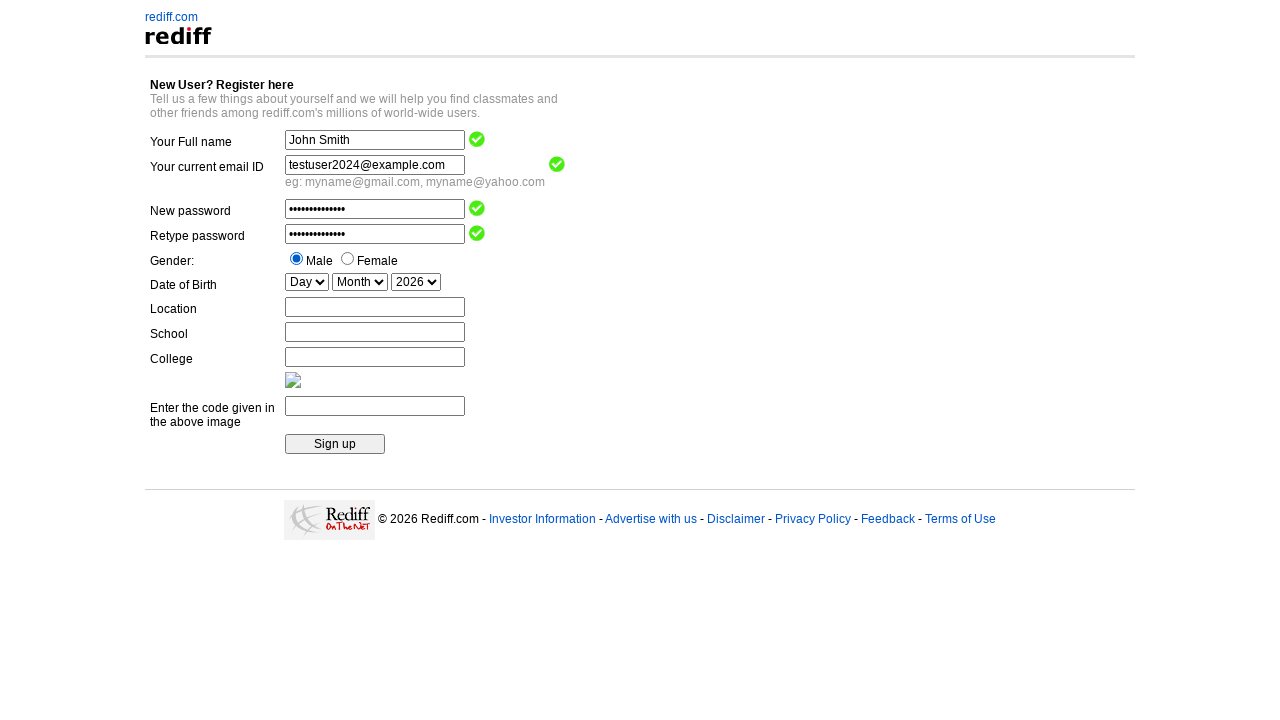

Selected birth day as 22 on select#date_day
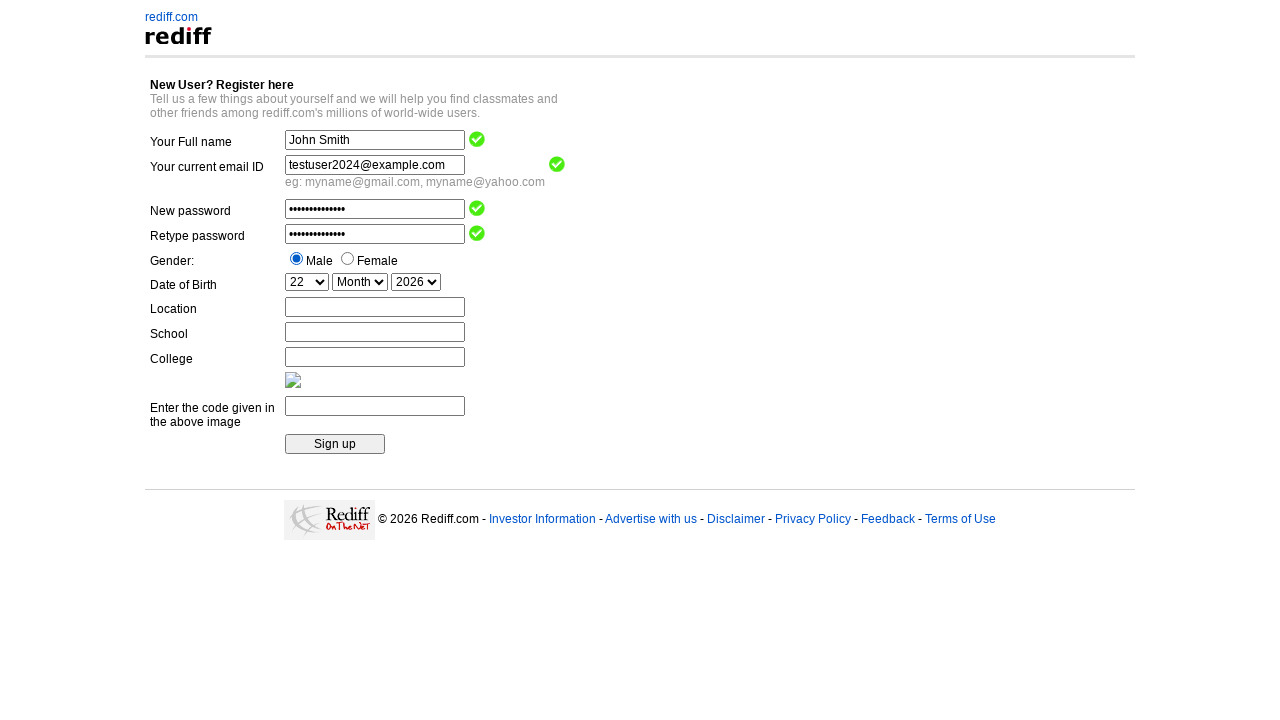

Selected birth month as March on select#date_mon
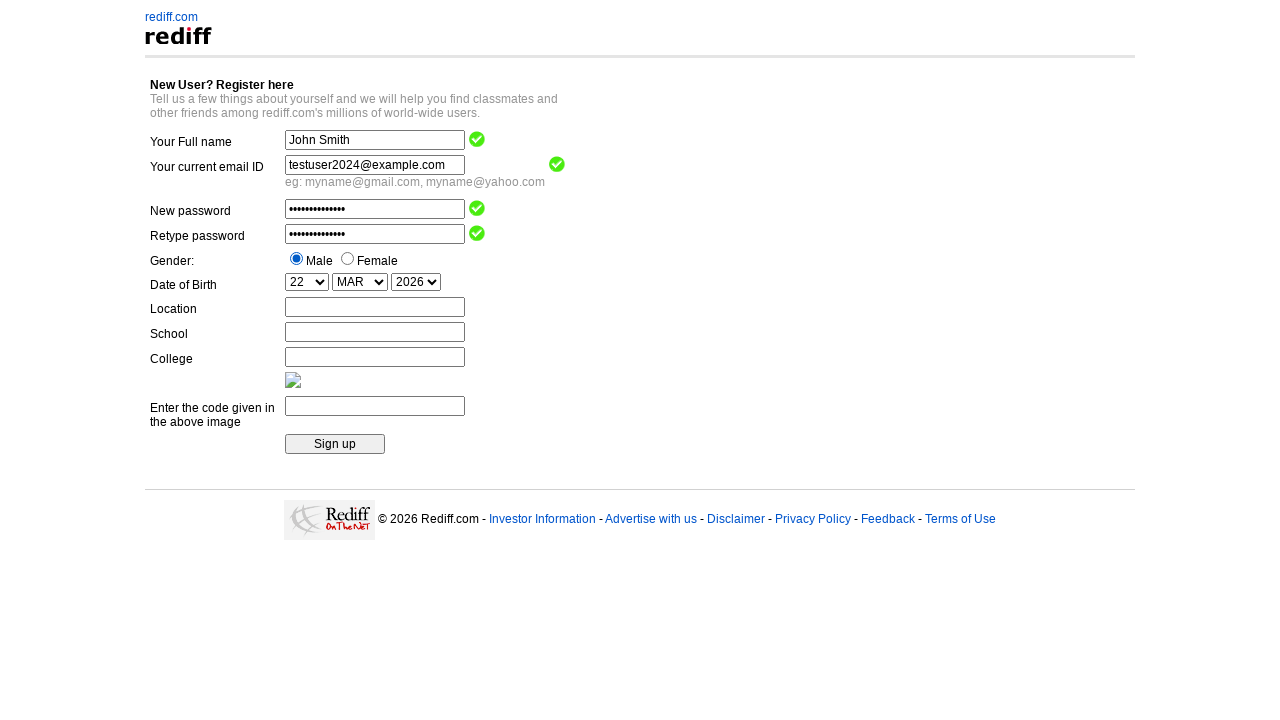

Selected birth year as 1995 on select[name='Date_Year']
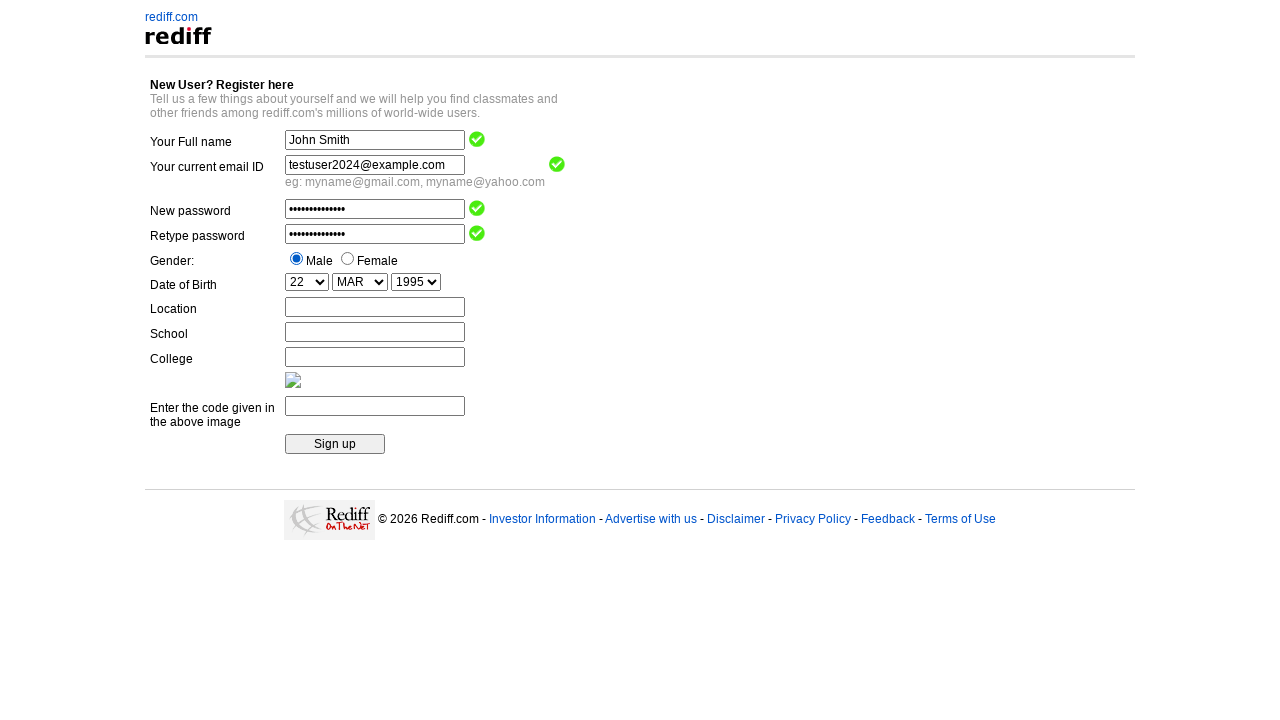

Filled city field with 'San Francisco' on input[name='city']
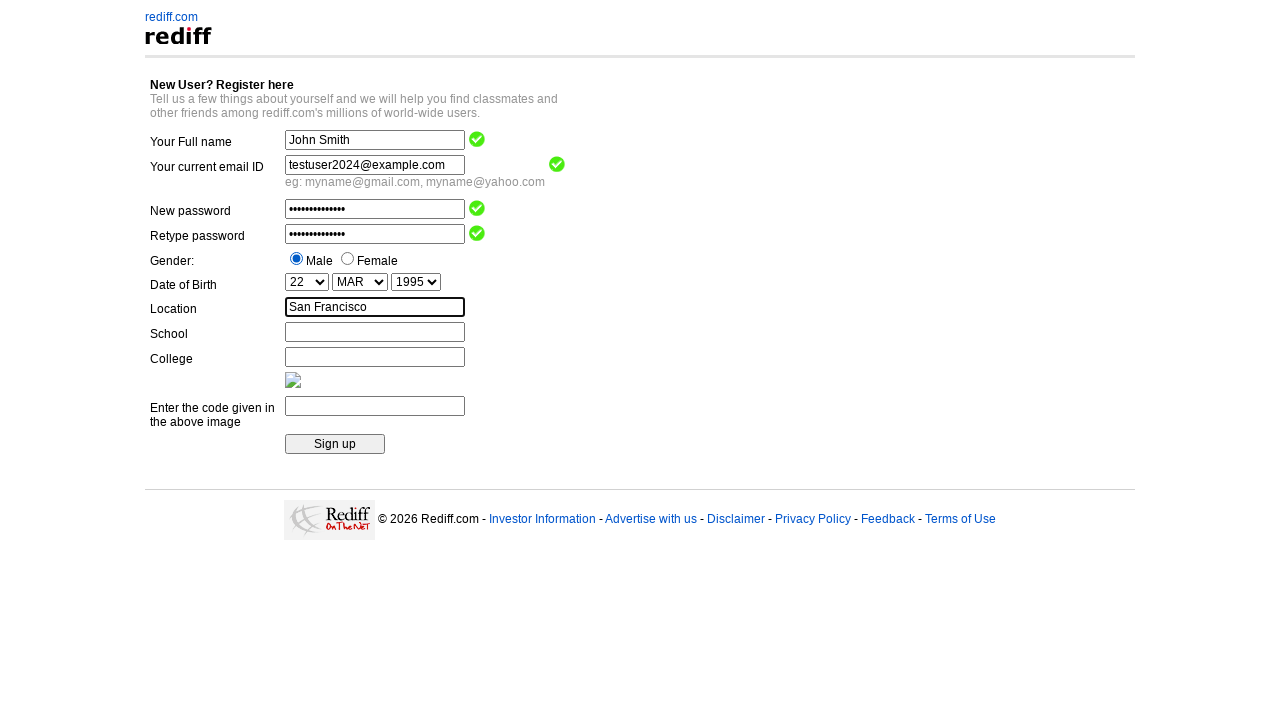

Filled school field with 'Lincoln High School' on input#school
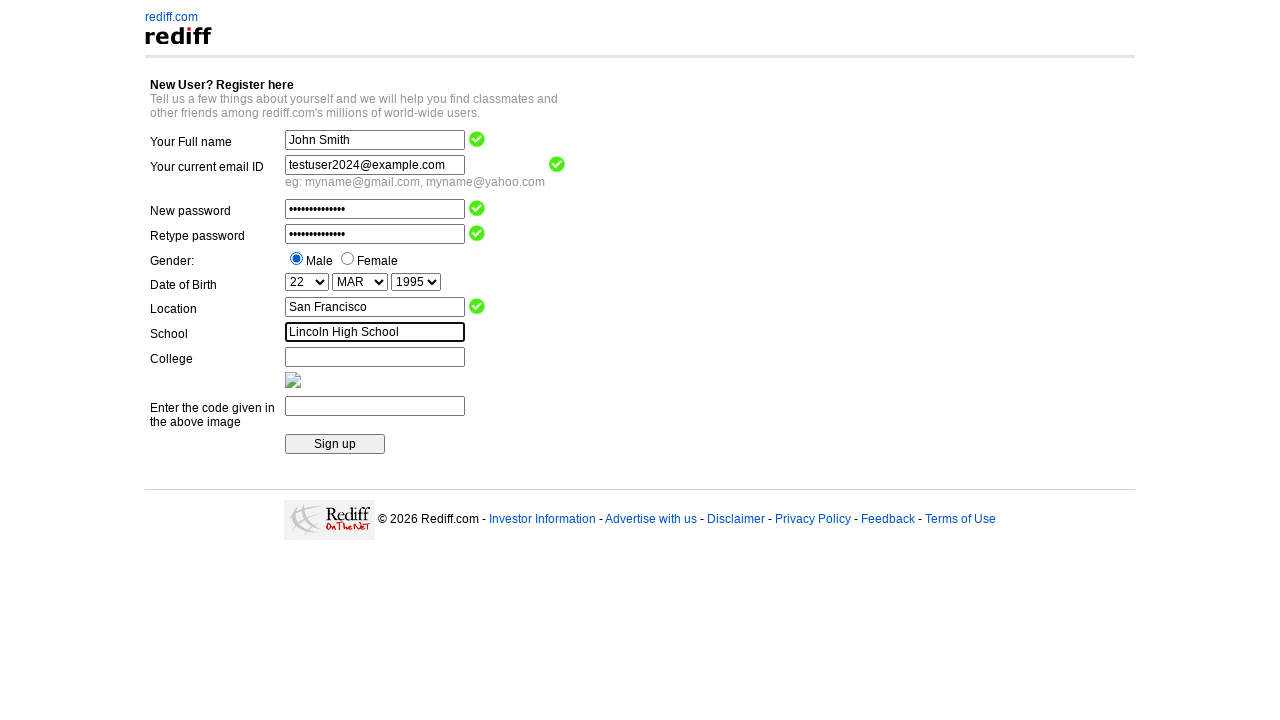

Filled college field with 'Stanford University' on input#college
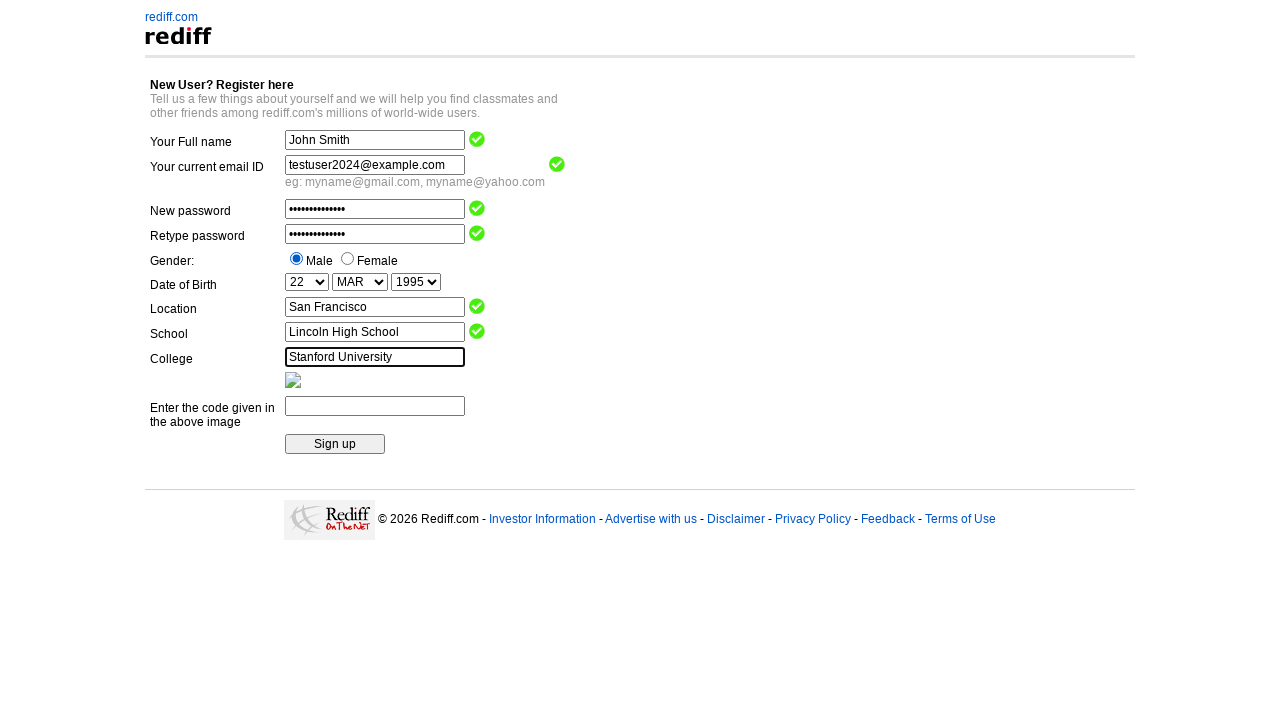

Filled captcha field with '847392' on input#fld_captcha
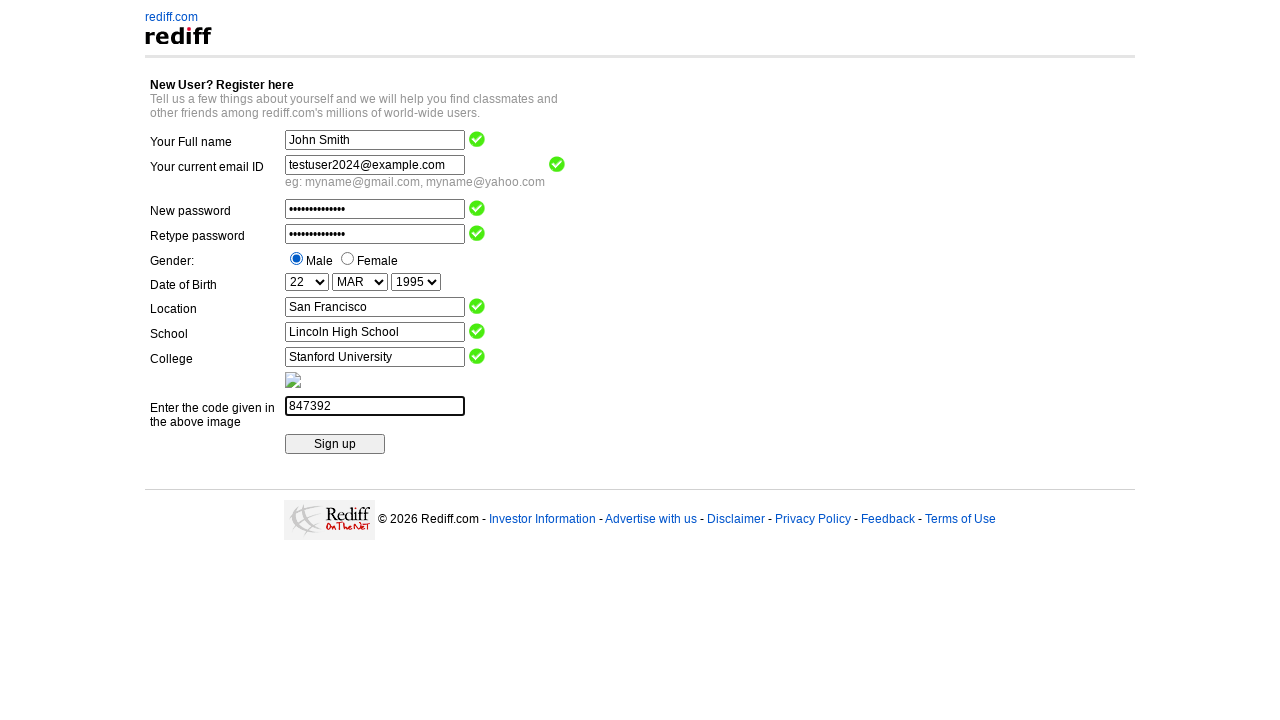

Clicked Sign up button to submit the Rediff signup form at (335, 444) on input[value='Sign up']
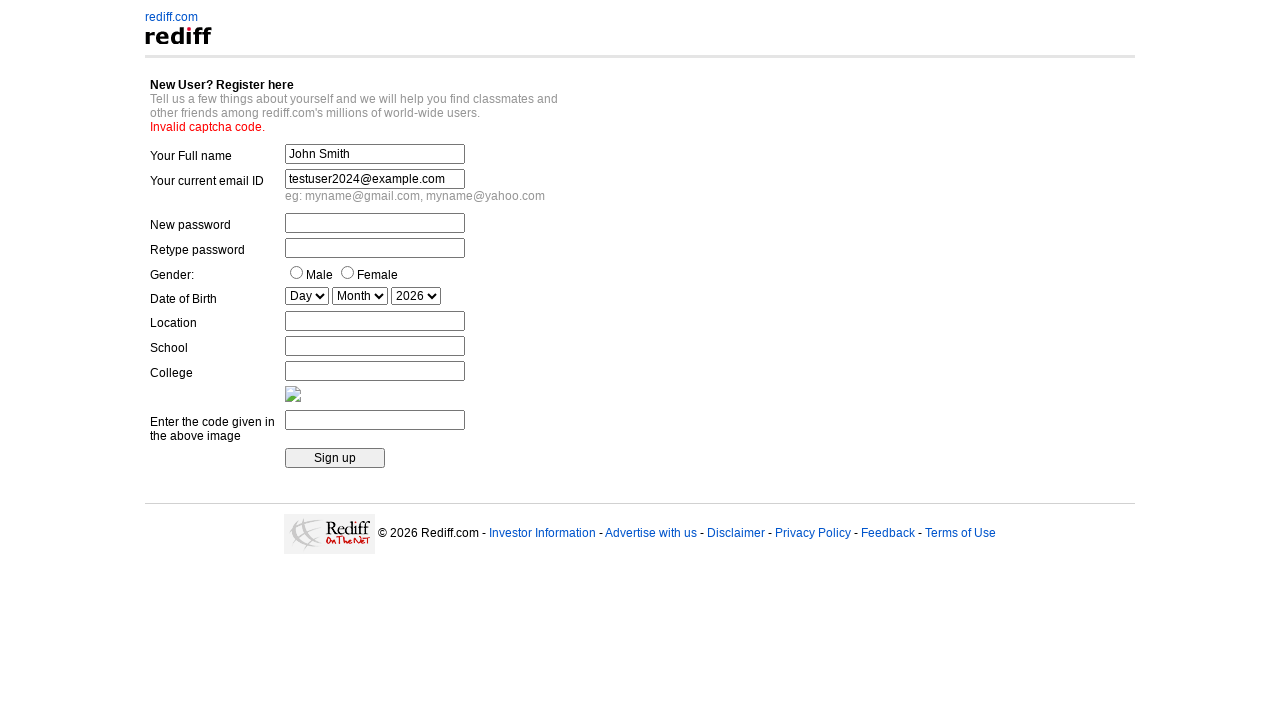

Waited 2 seconds for form submission to process
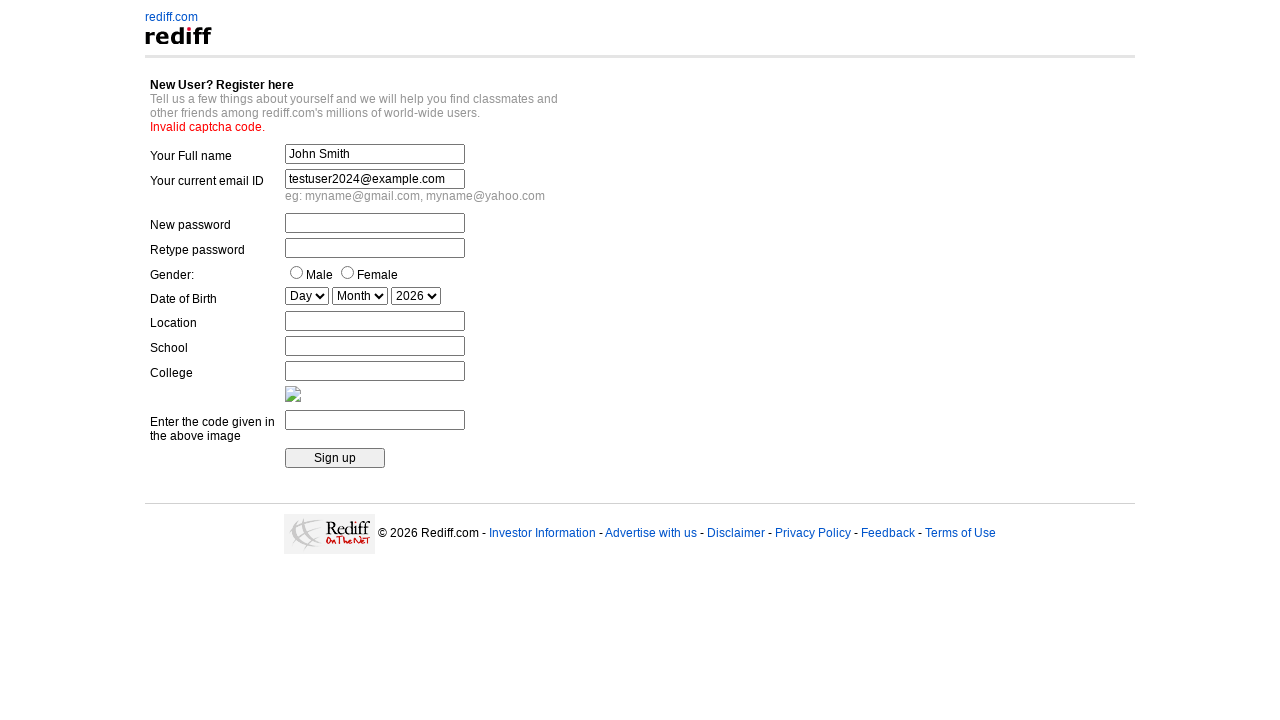

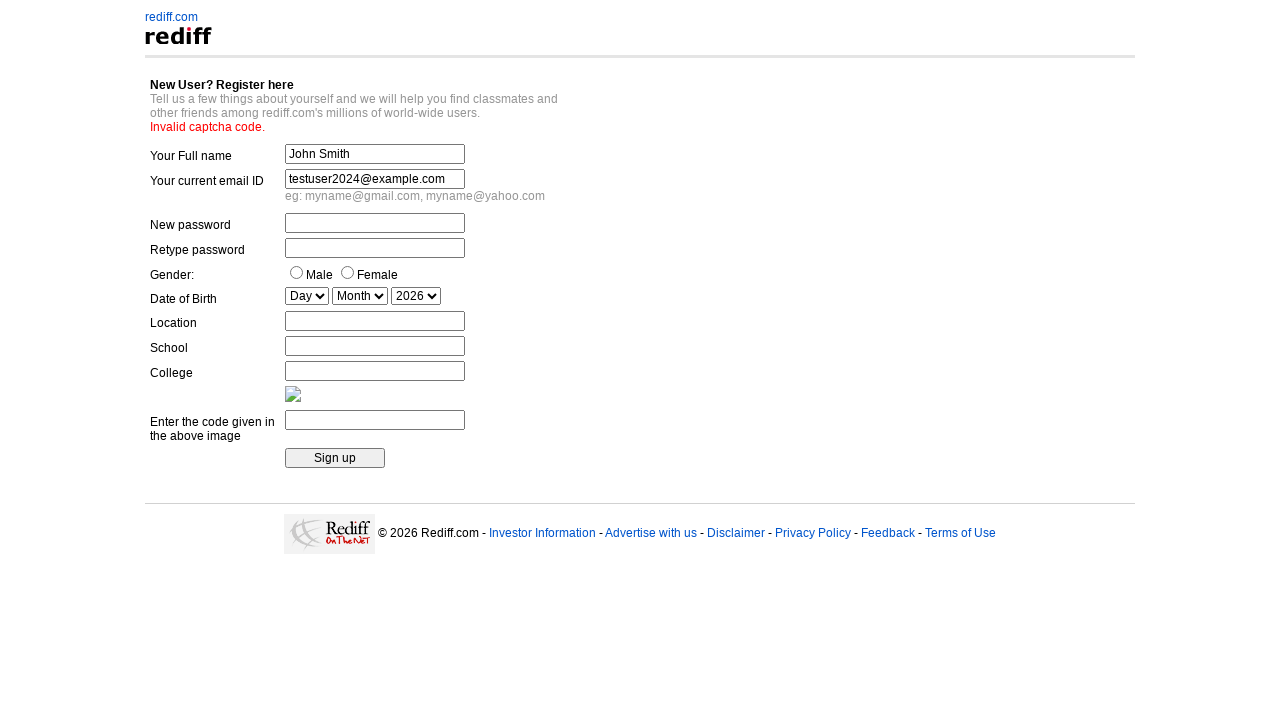